Navigates to the Sauce Labs homepage and waits for the page to load

Starting URL: https://saucelabs.com/

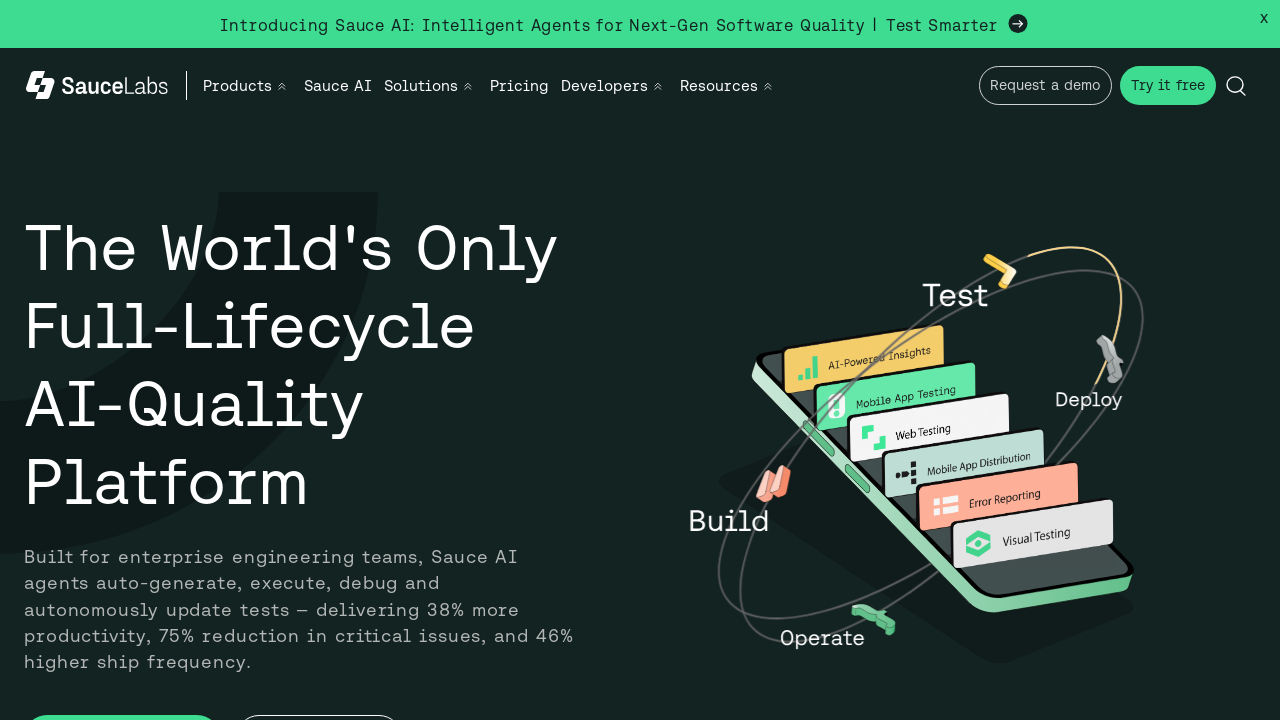

Navigated to Sauce Labs homepage
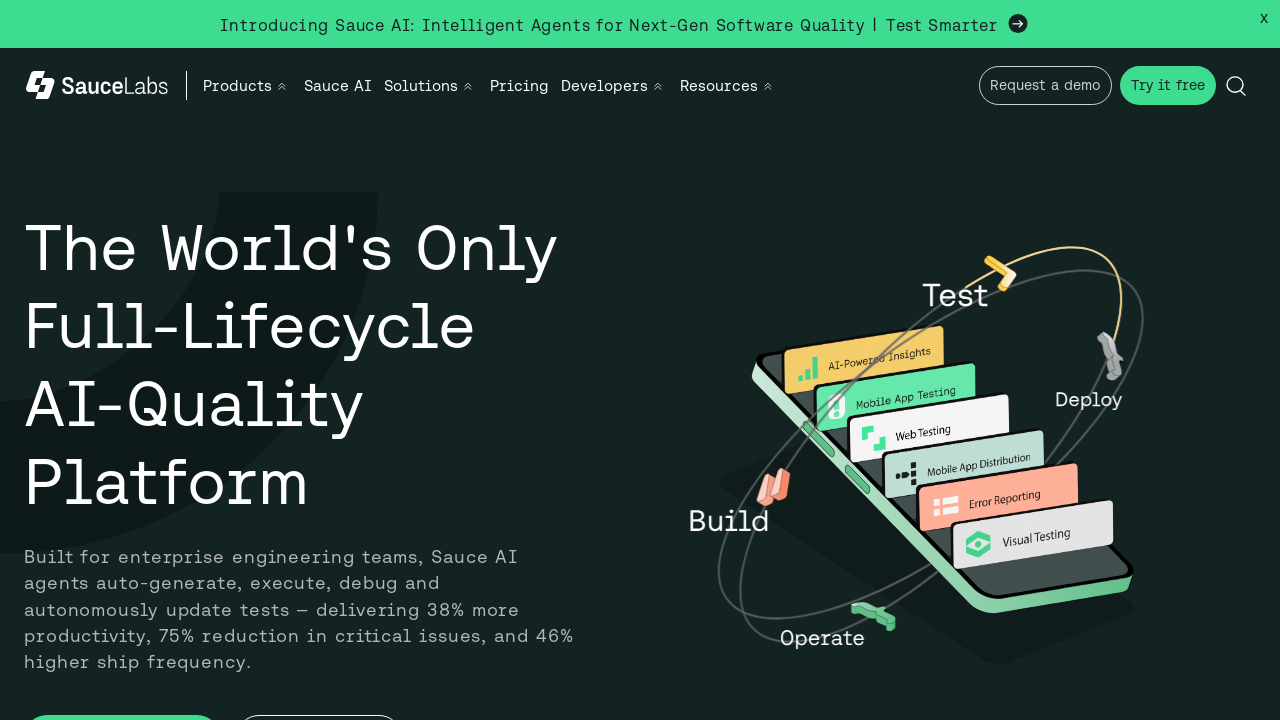

Page finished loading - network idle state reached
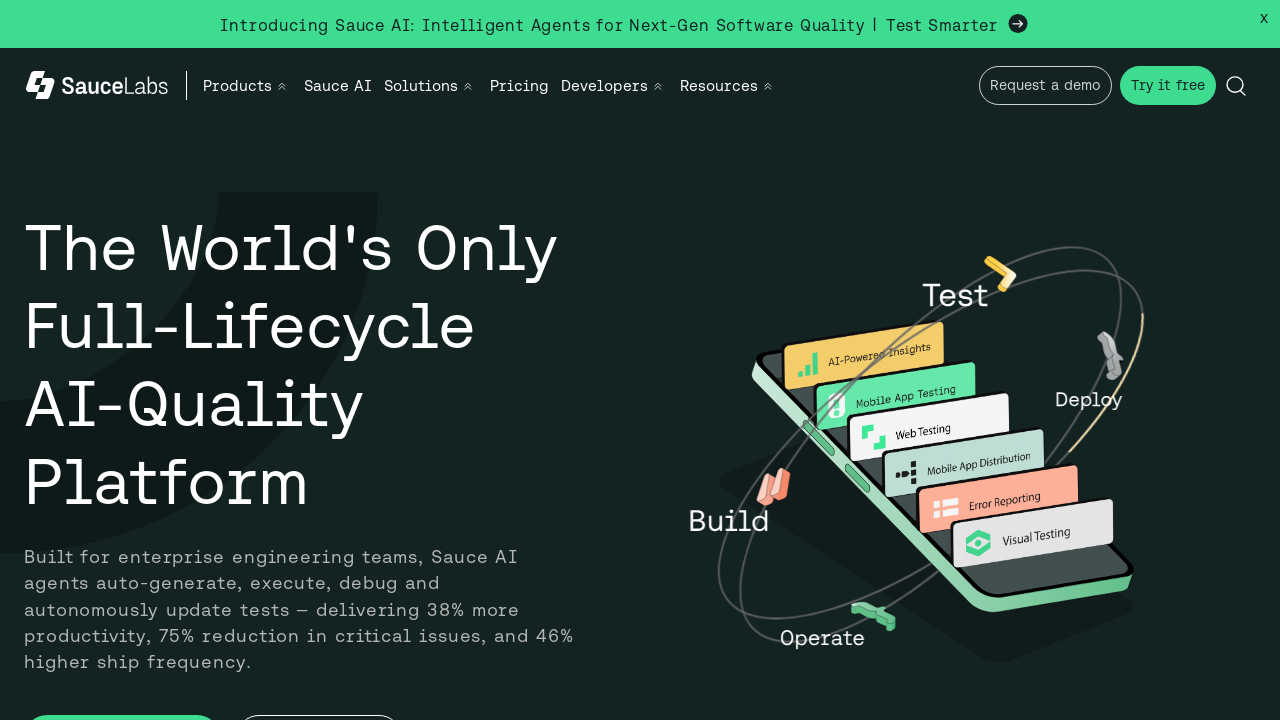

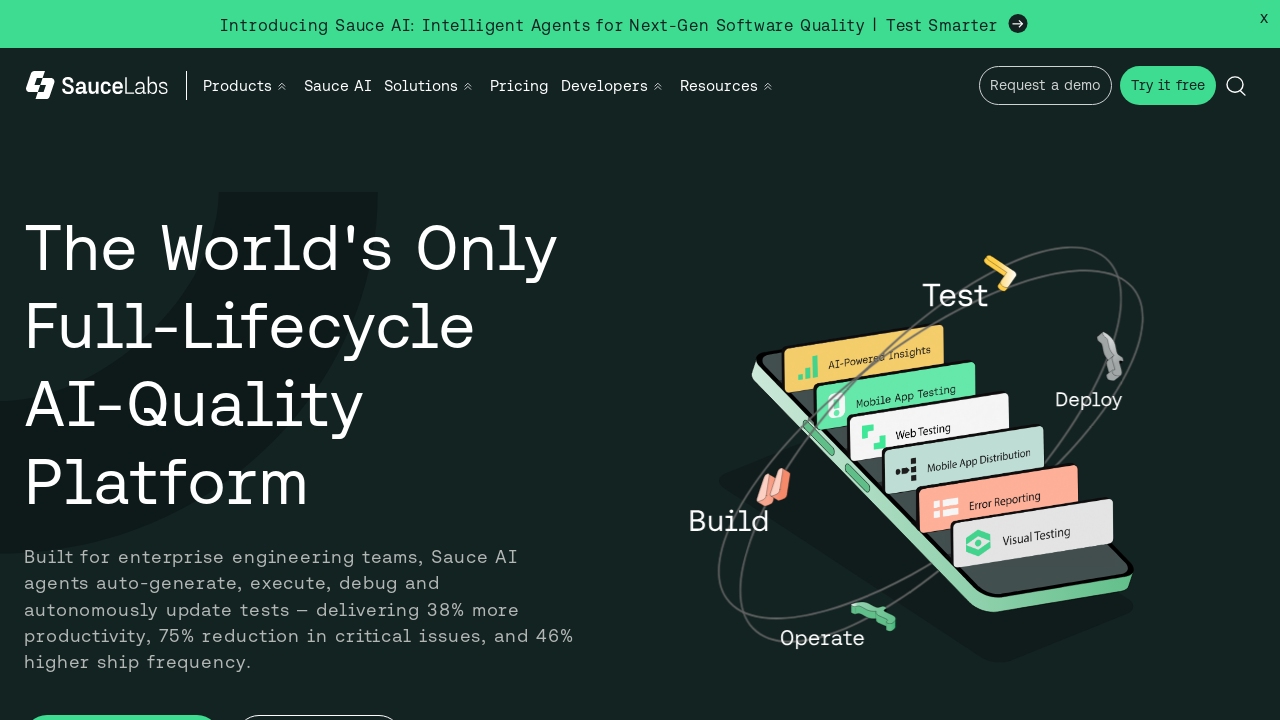